Tests alert handling functionality by clicking a button that triggers an alert and then accepting it

Starting URL: https://letcode.in/waits

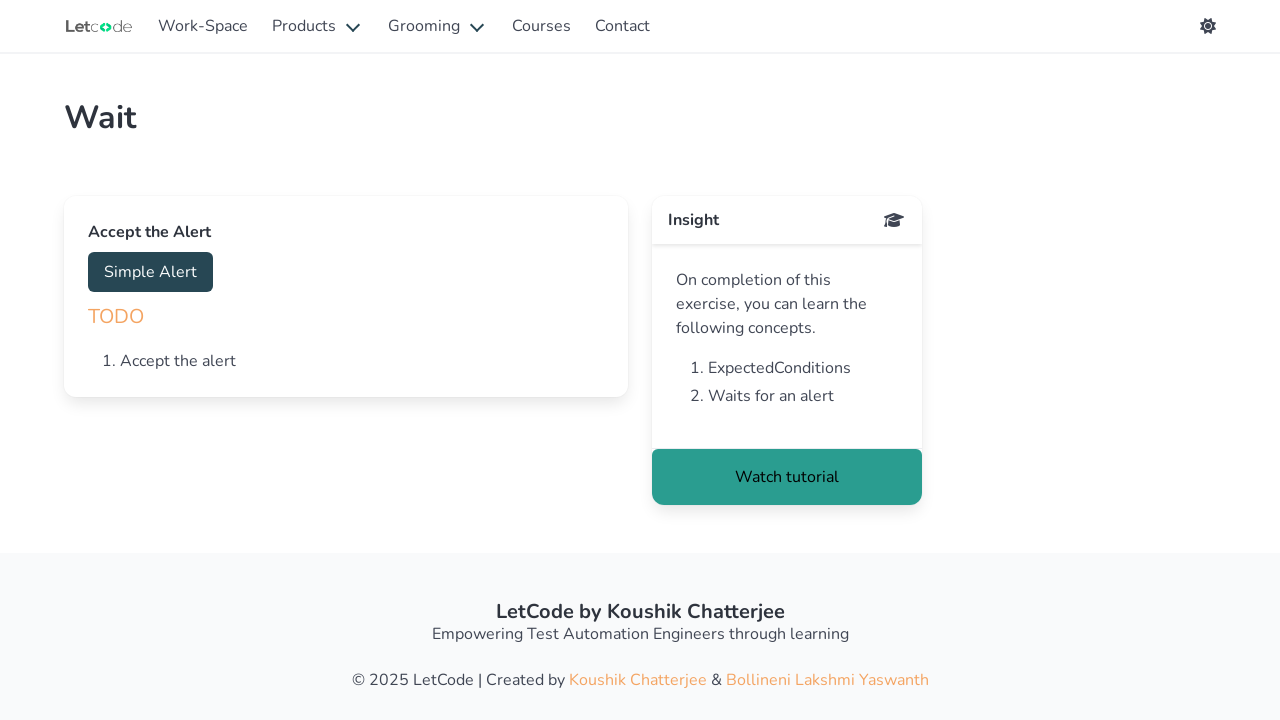

Navigated to https://letcode.in/waits
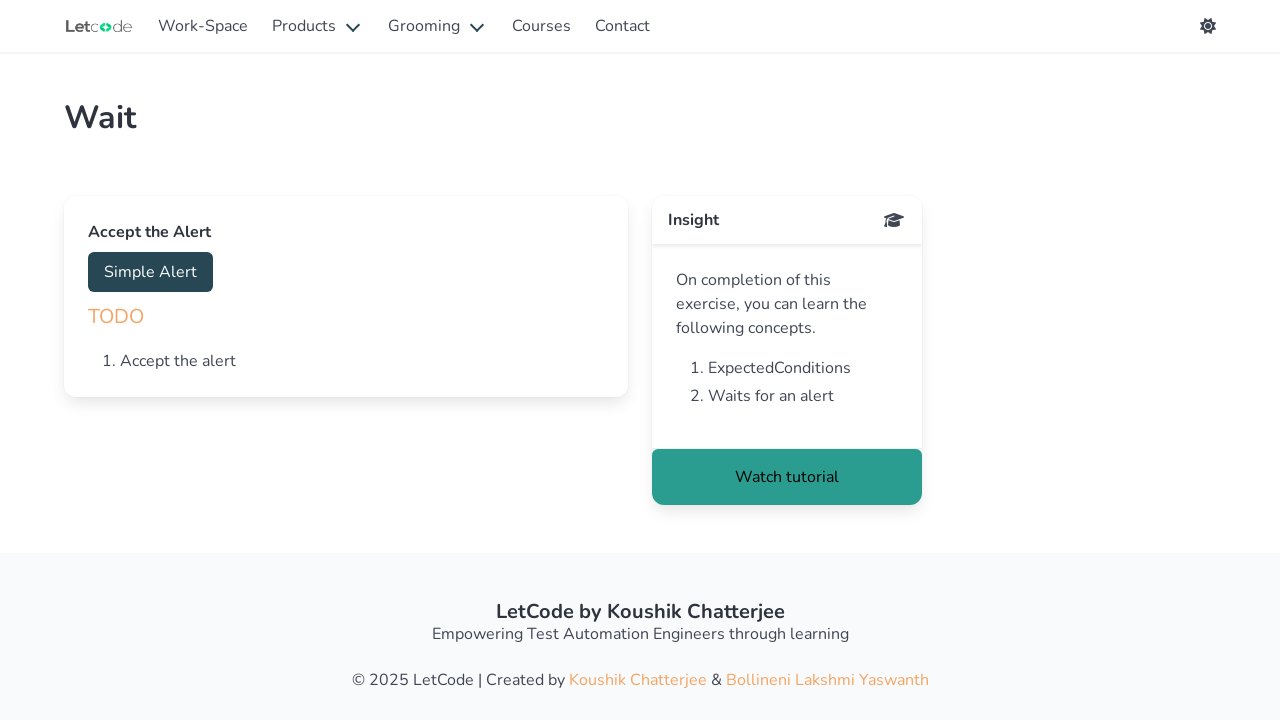

Clicked button with id 'accept' to trigger alert at (150, 272) on #accept
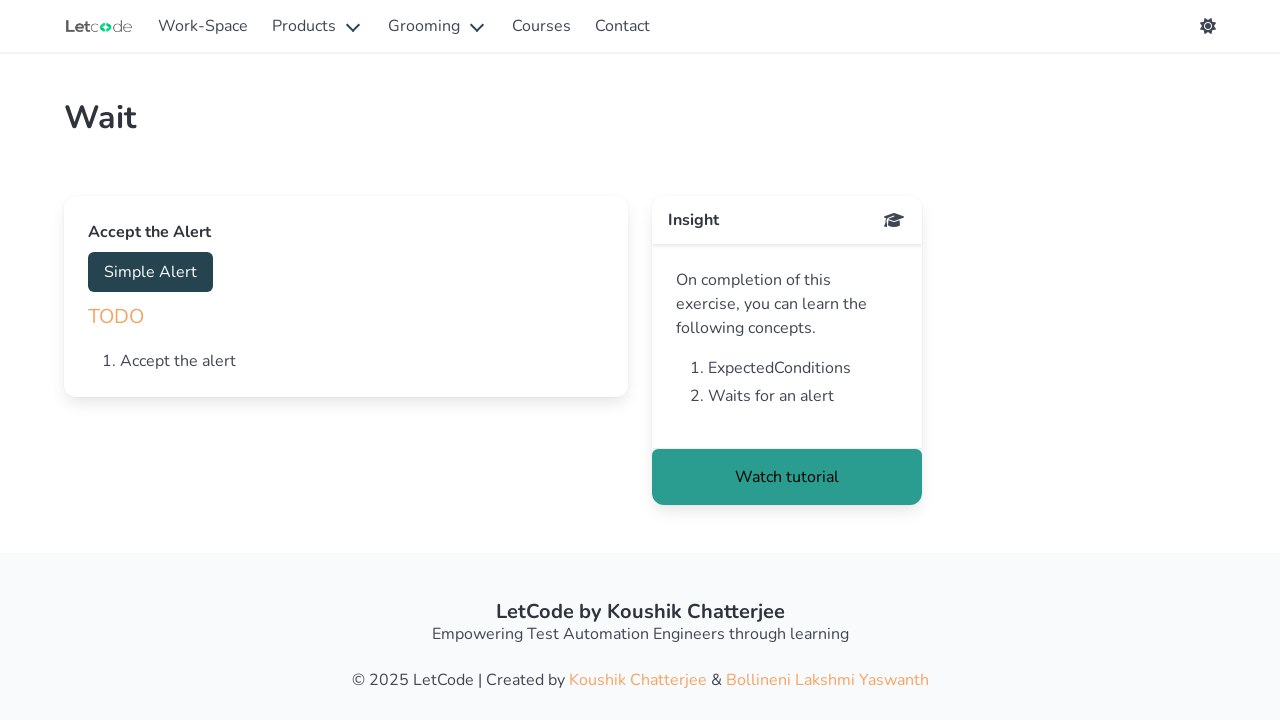

Set up dialog event listener to accept alerts
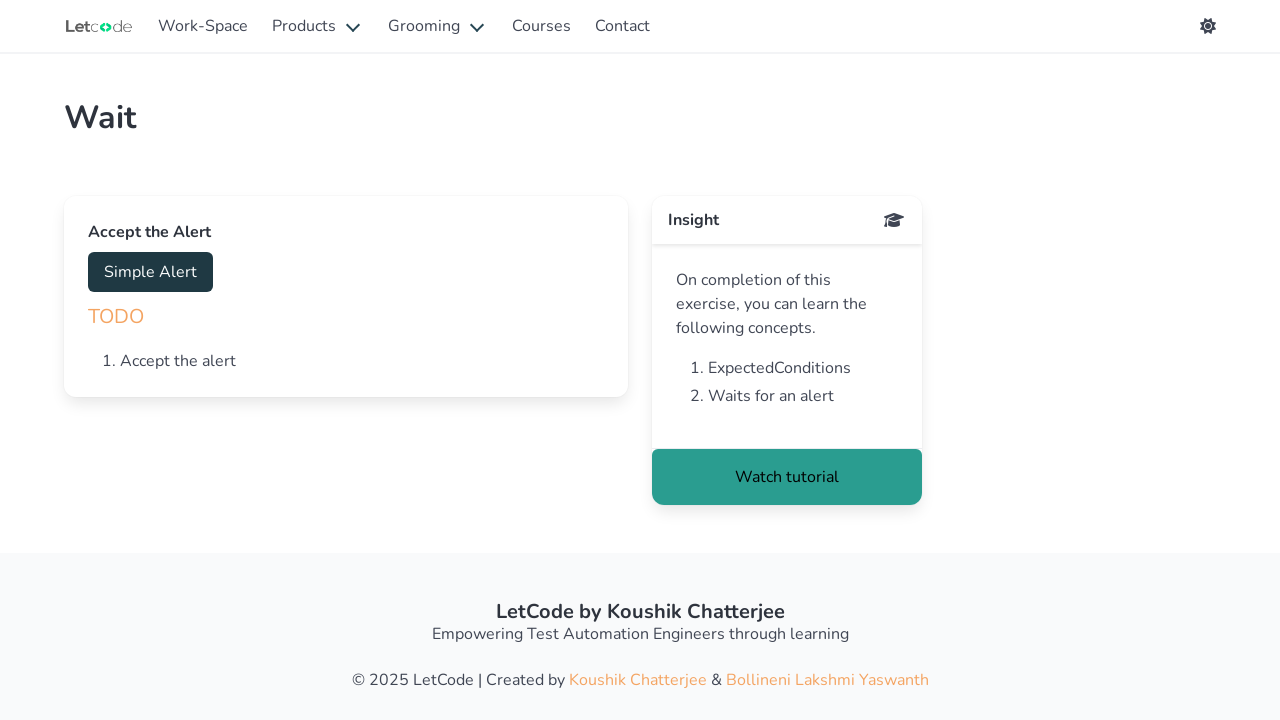

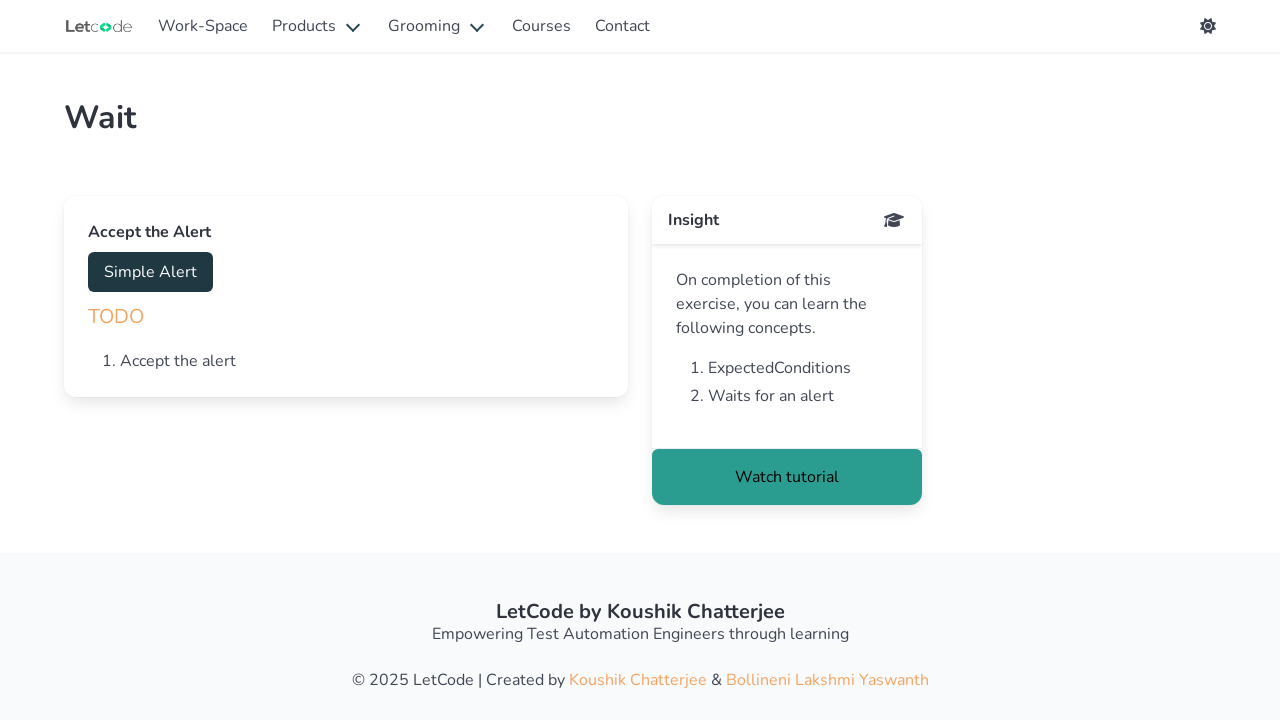